Tests JavaScript popup interactions including alert box, confirm box, and prompt box on a Selenium practice site. It clicks buttons to trigger each popup type and interacts with them by accepting and entering text.

Starting URL: https://chandanachaitanya.github.io/selenium-practice-site/?languages=Java&enterText=

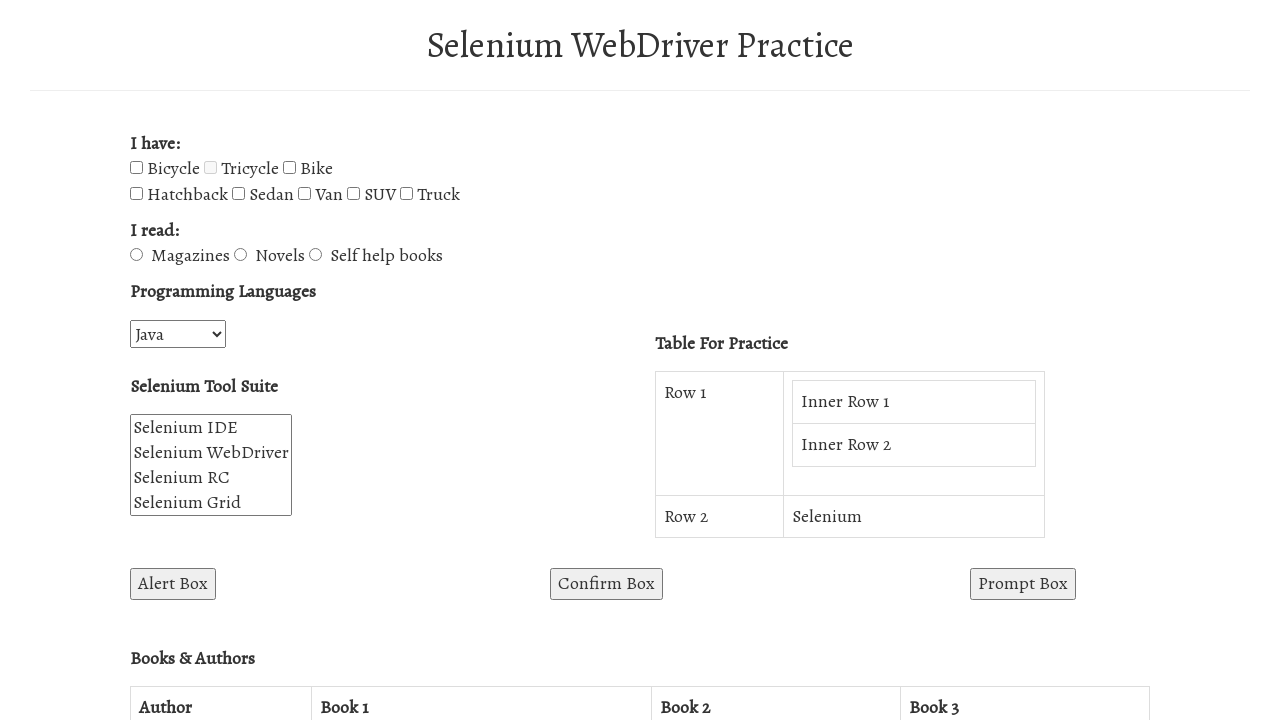

Clicked the alert box button at (173, 584) on button#alertBox
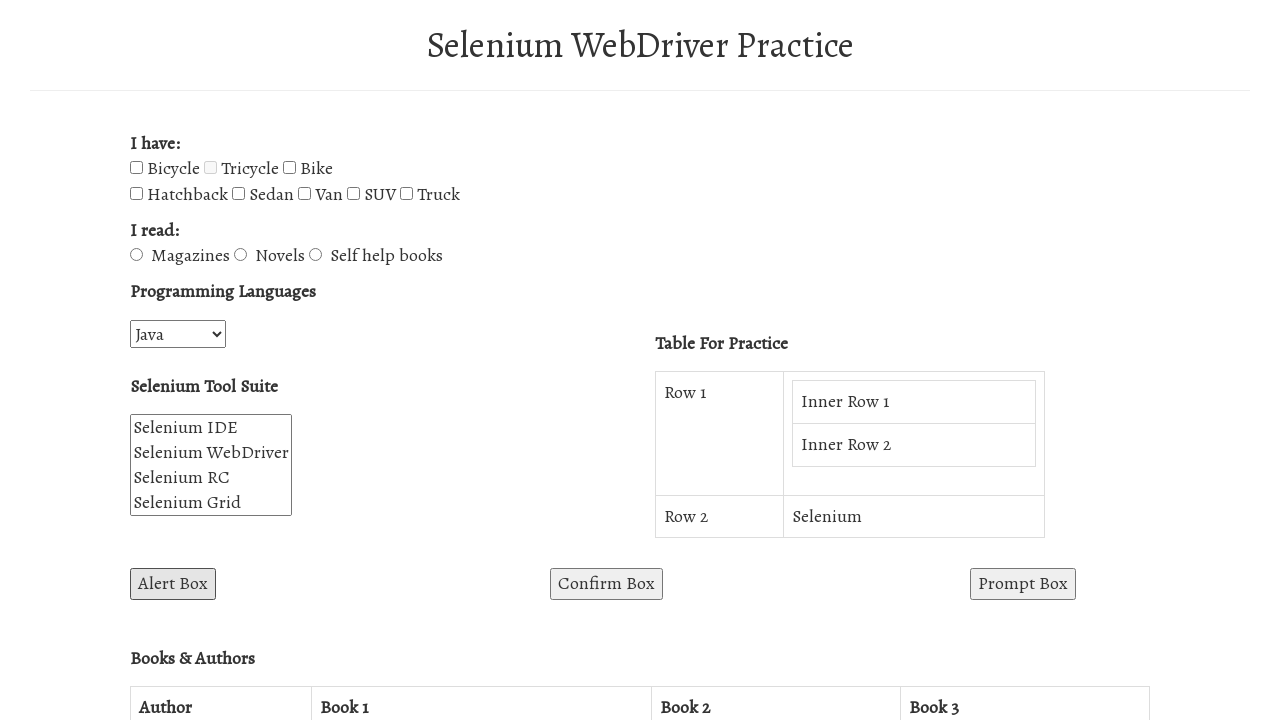

Clicked alert box button and accepted the alert dialog at (173, 584) on button#alertBox
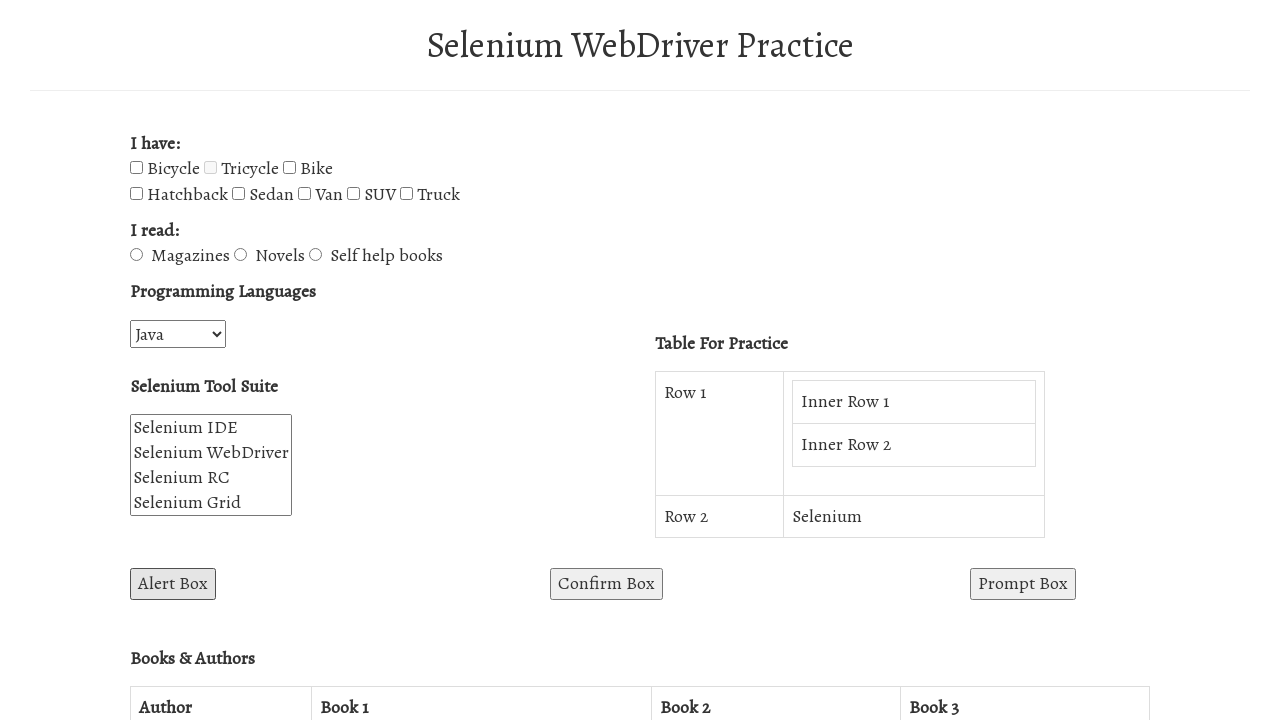

Clicked confirm box button and accepted the confirm dialog at (606, 584) on button:text('Confirm Box')
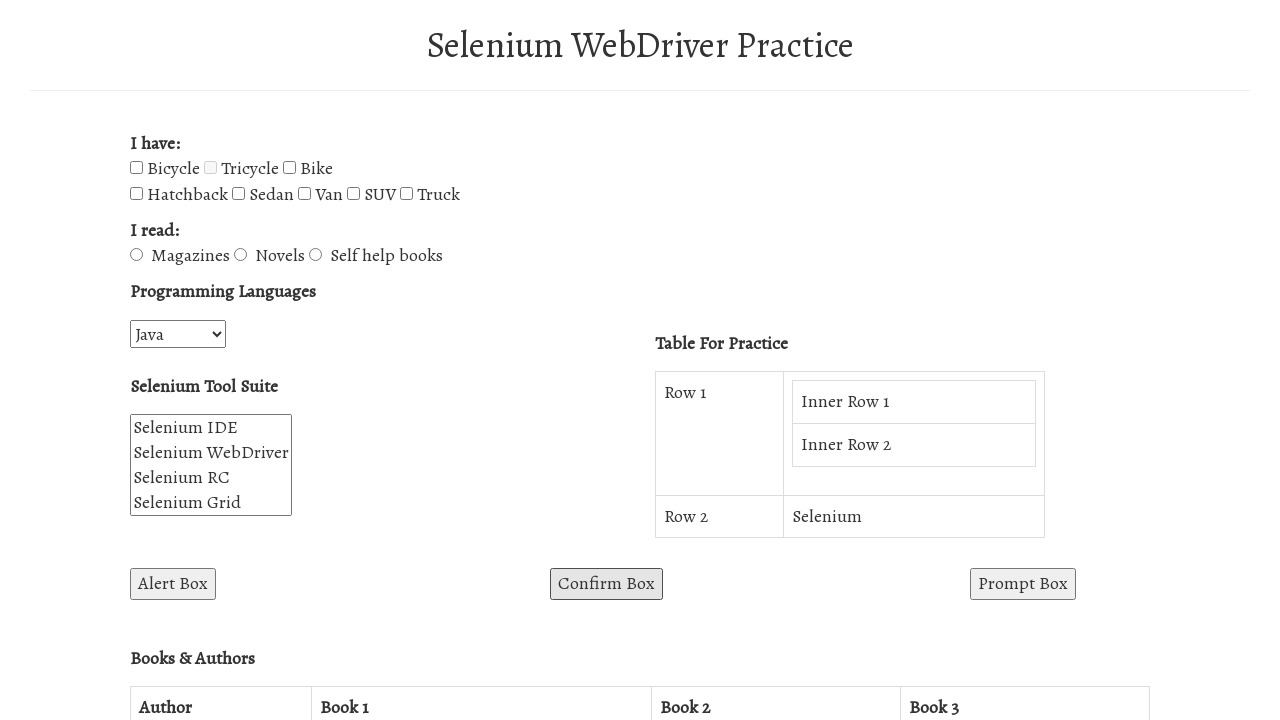

Clicked prompt box button, entered 'Shubham Ayesha', and accepted the prompt dialog at (1023, 584) on button:text('Prompt Box')
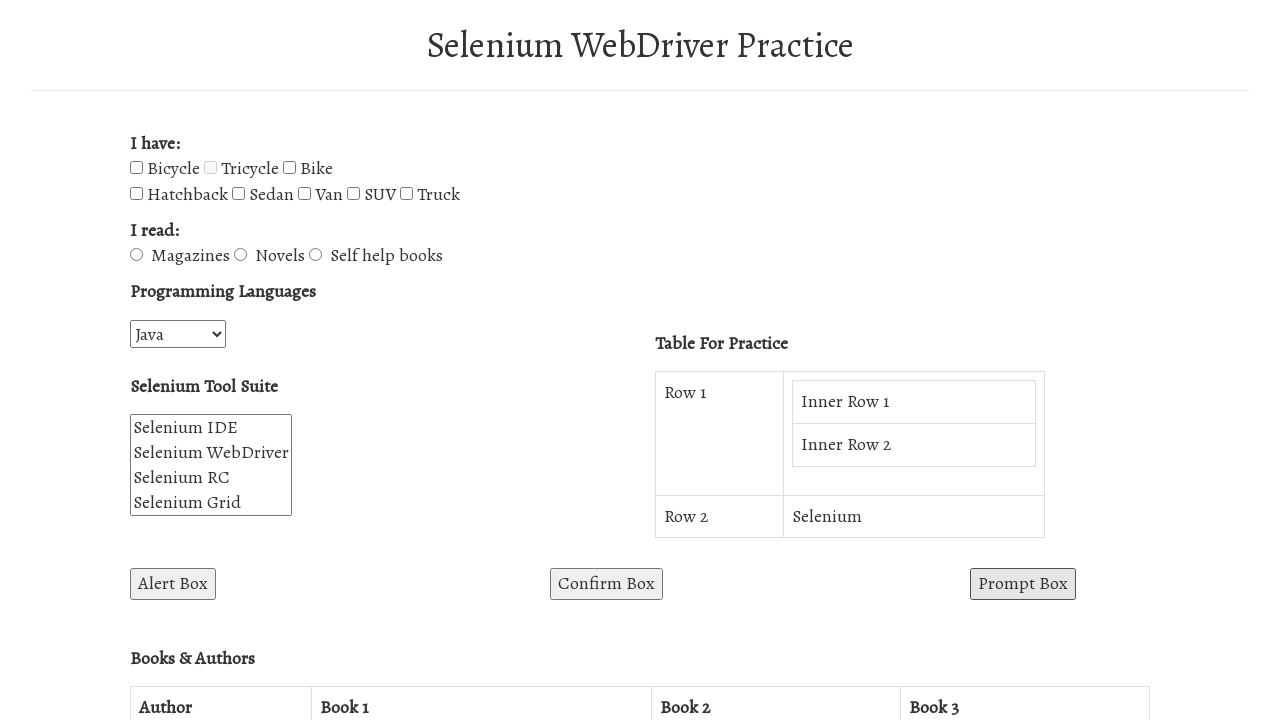

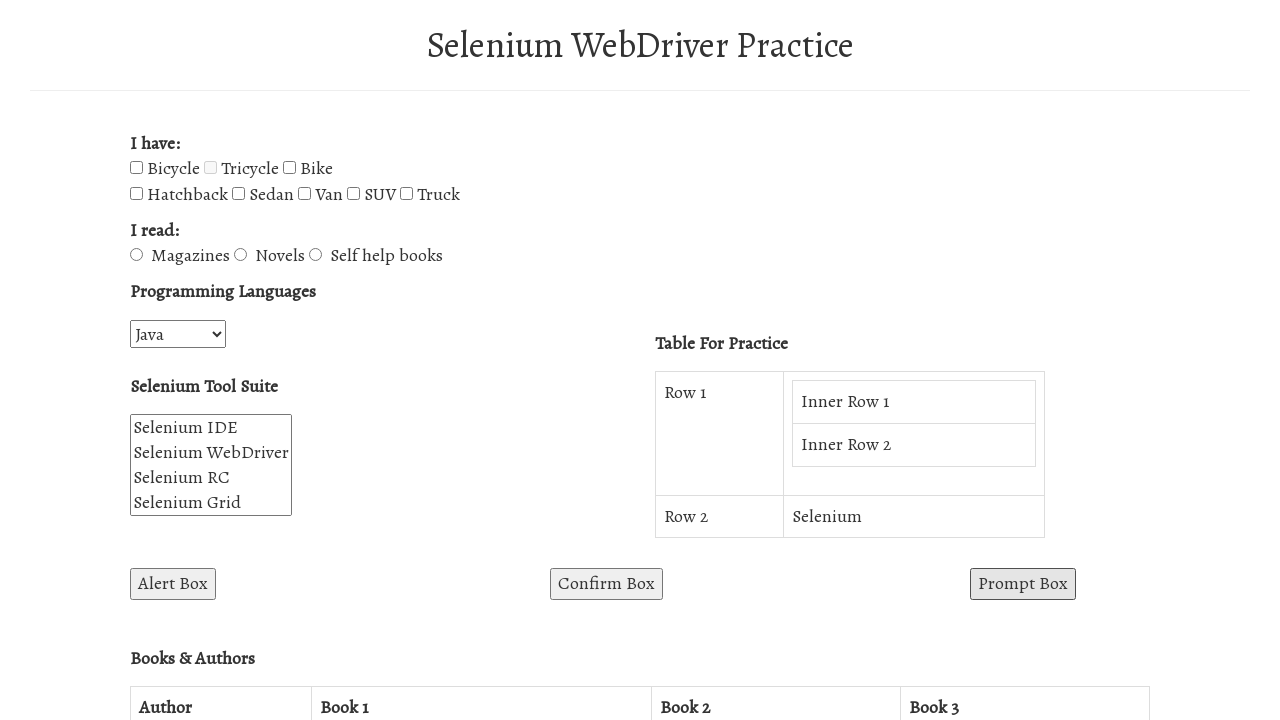